Tests date picker functionality by selecting and clearing a date input field

Starting URL: https://demoqa.com/date-picker

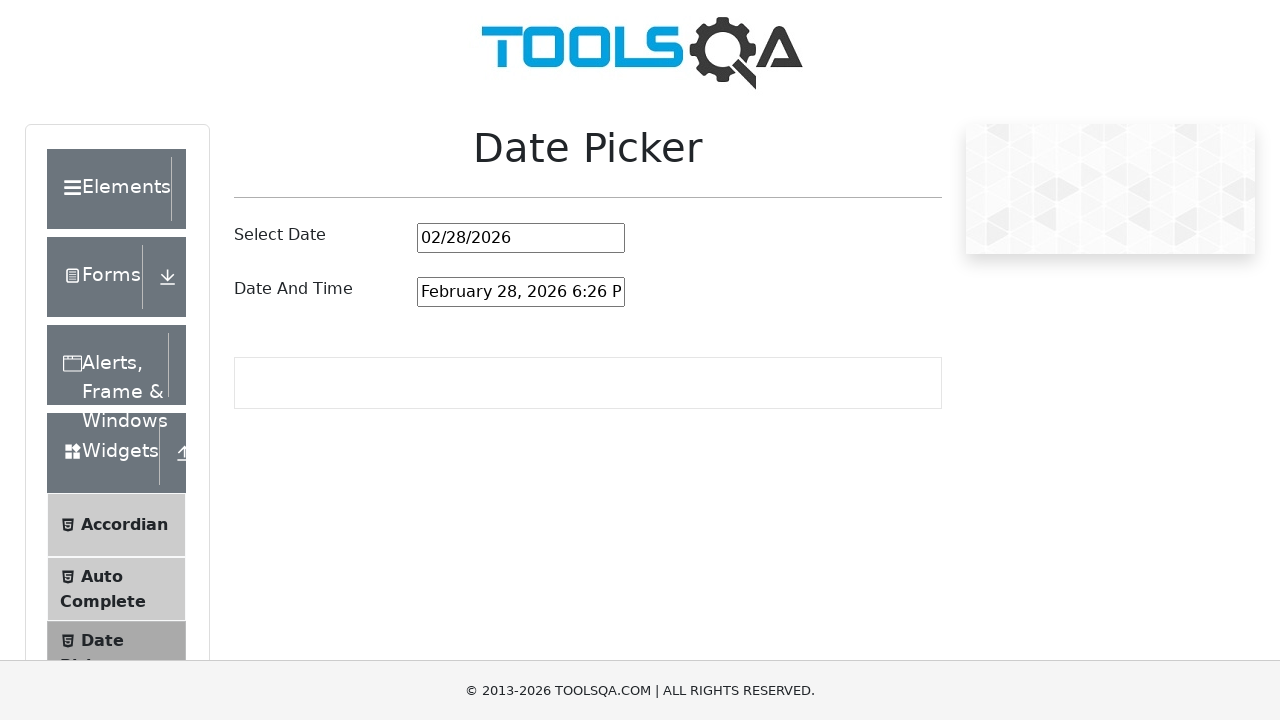

Clicked on date picker input field at (521, 238) on #datePickerMonthYearInput
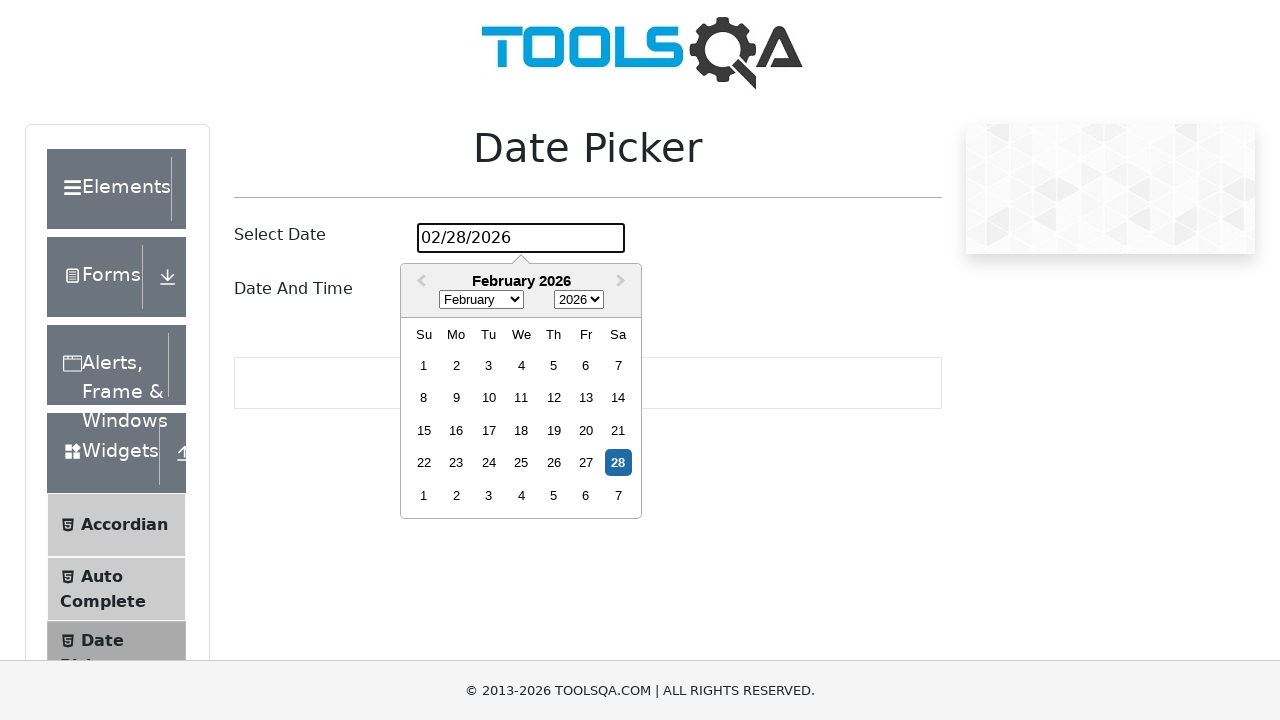

Filled date picker with date 01/15/2023 on #datePickerMonthYearInput
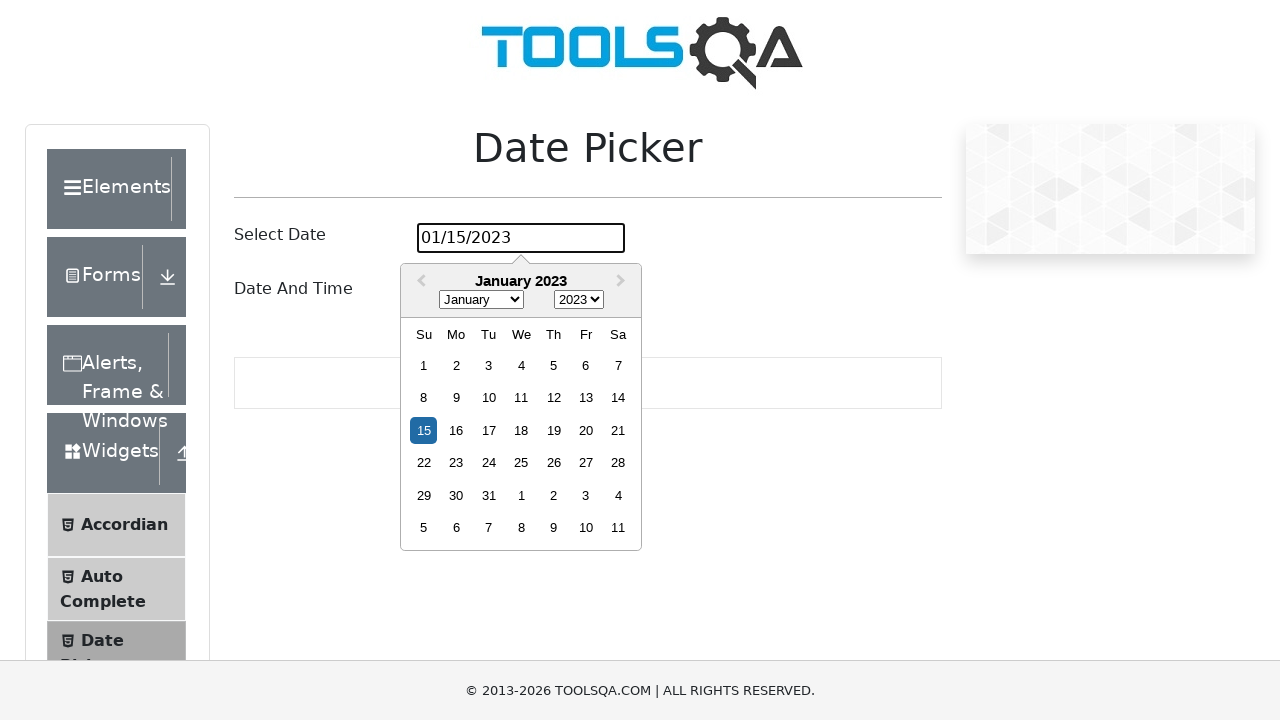

Pressed Enter to confirm the date selection on #datePickerMonthYearInput
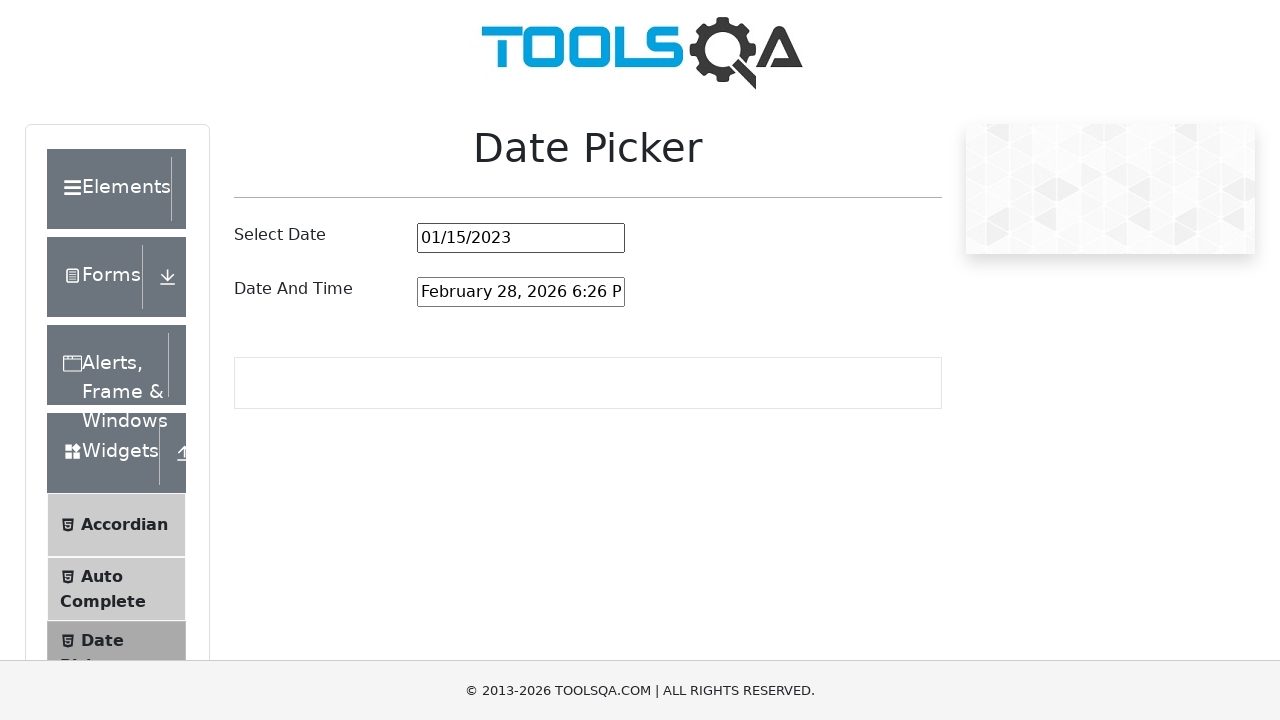

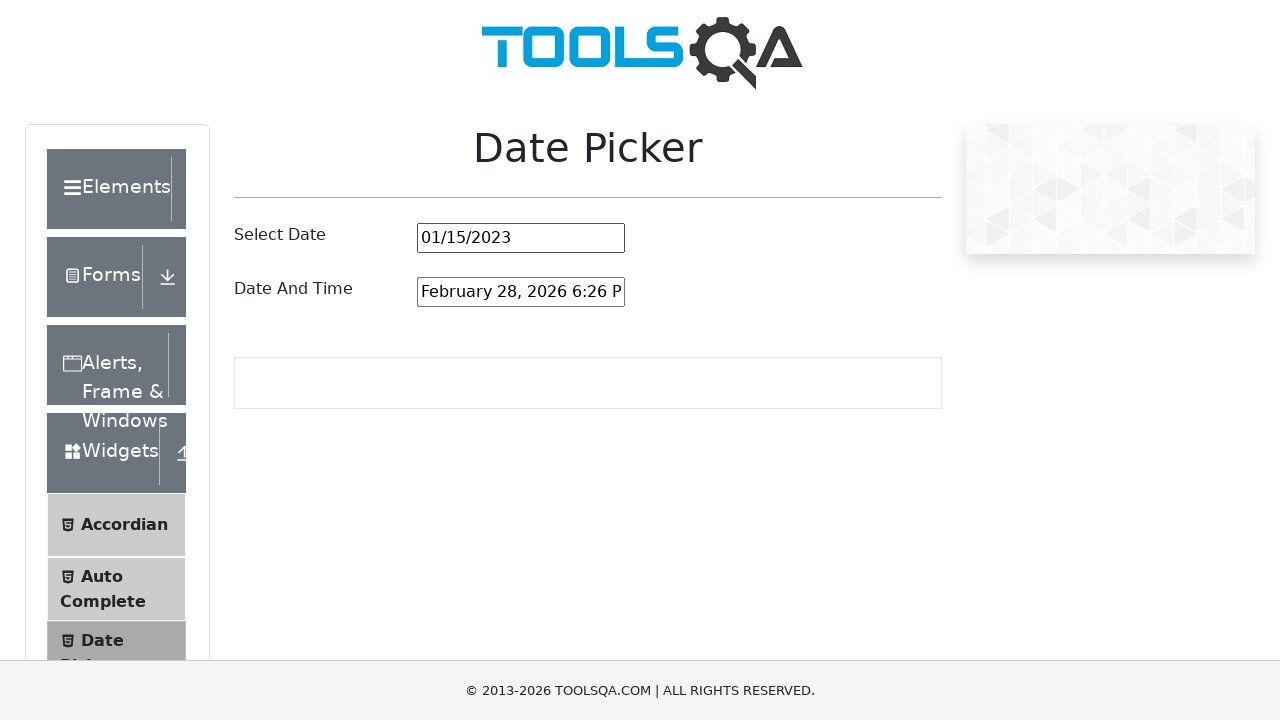